Tests checkbox selection by finding all checkboxes on the page and clicking the one with id "code"

Starting URL: http://seleniumpractise.blogspot.in/2016/08/how-to-automate-radio-button-in.html

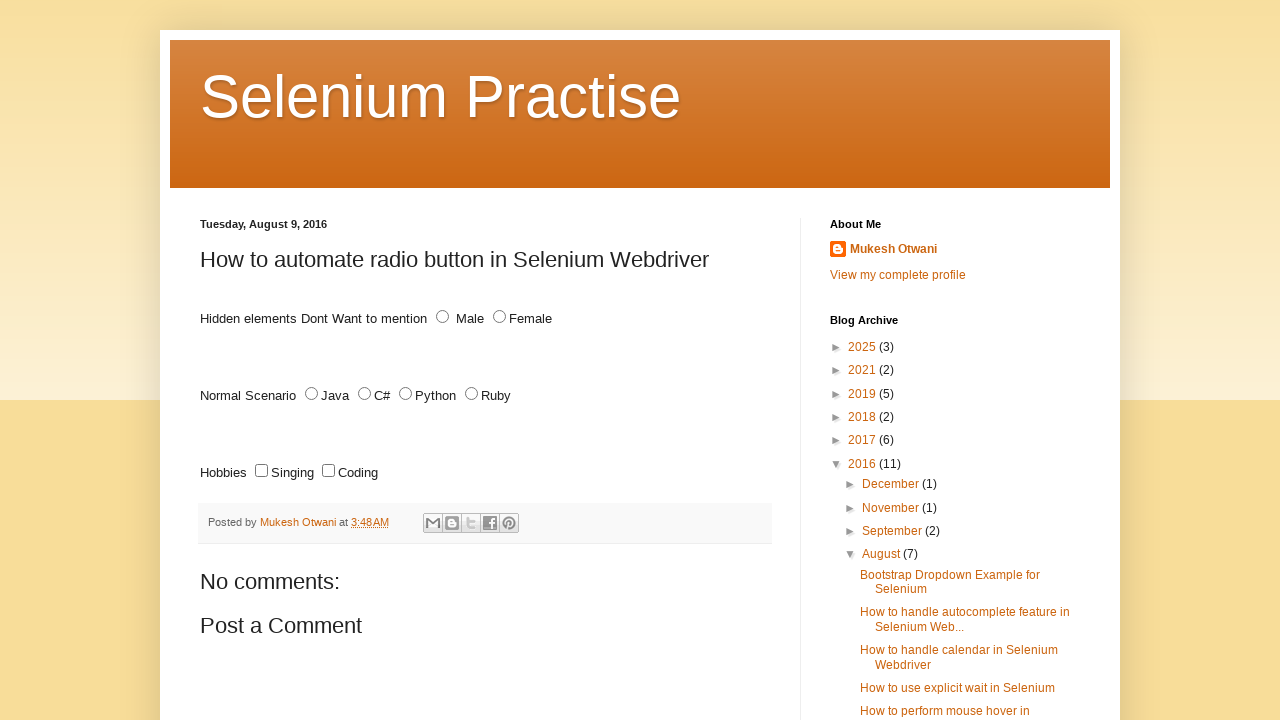

Navigated to checkbox automation practice page
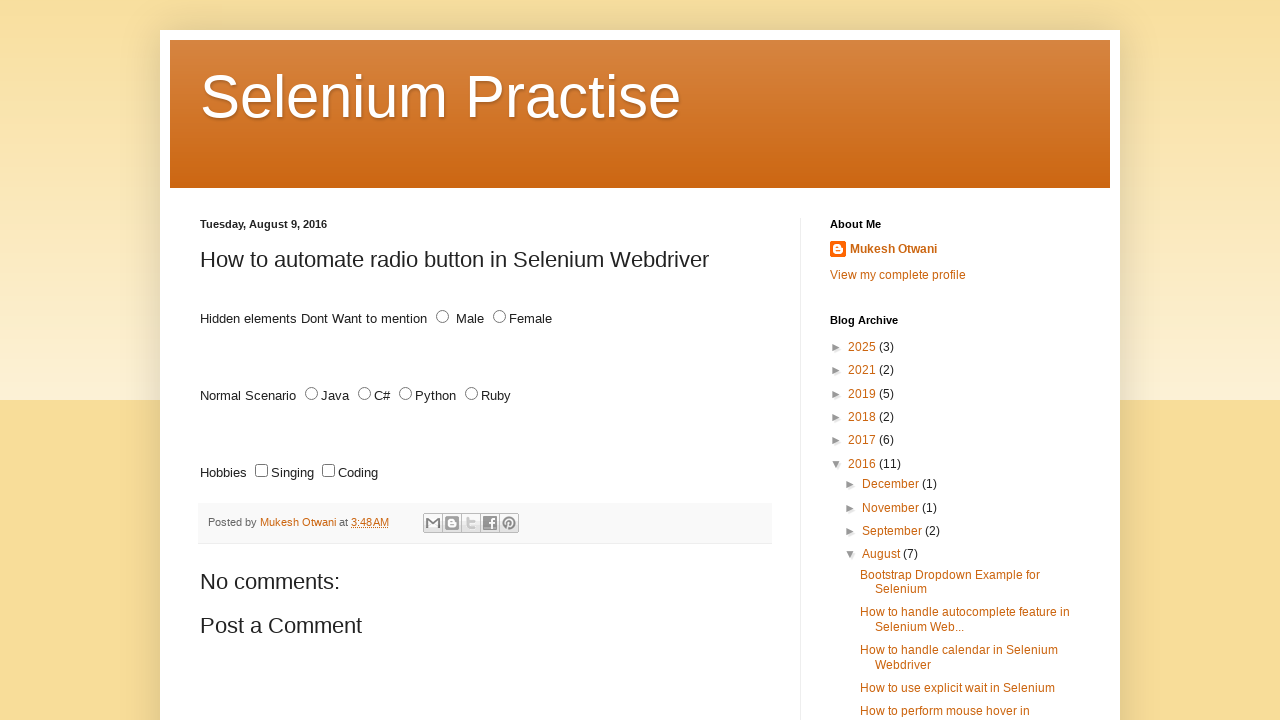

Clicked checkbox with id 'code' at (328, 471) on input[type='checkbox']#code
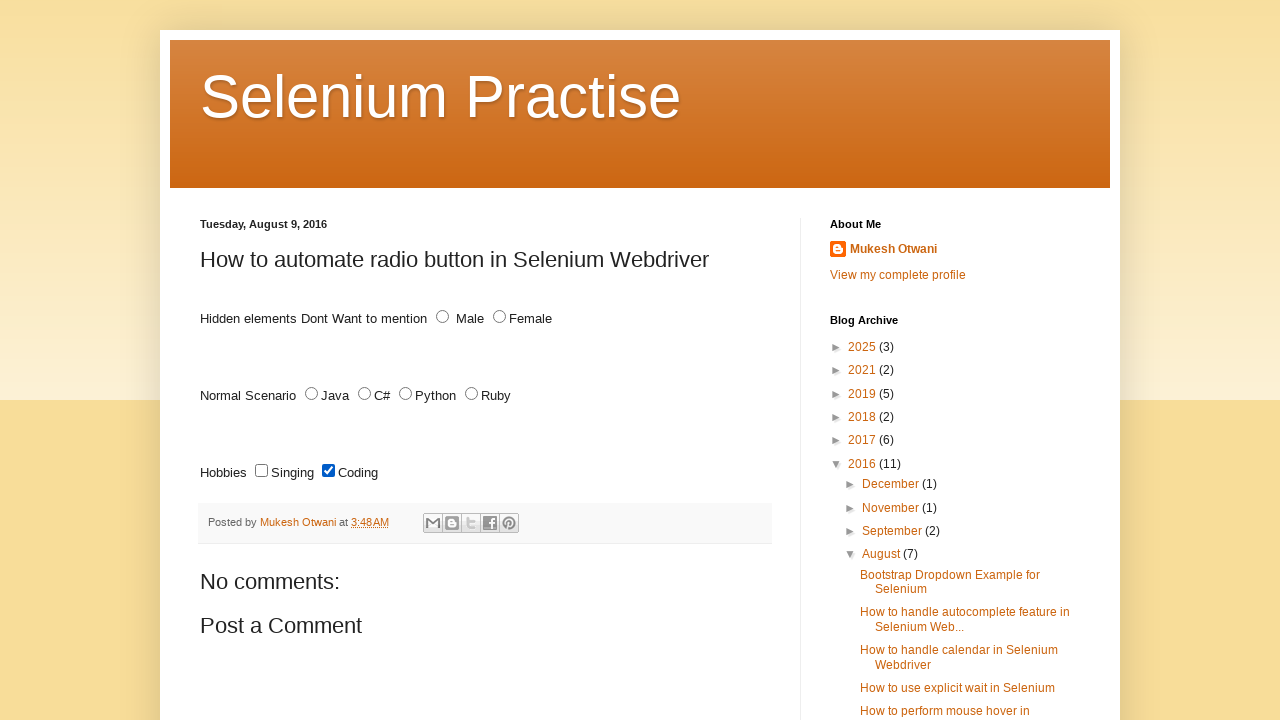

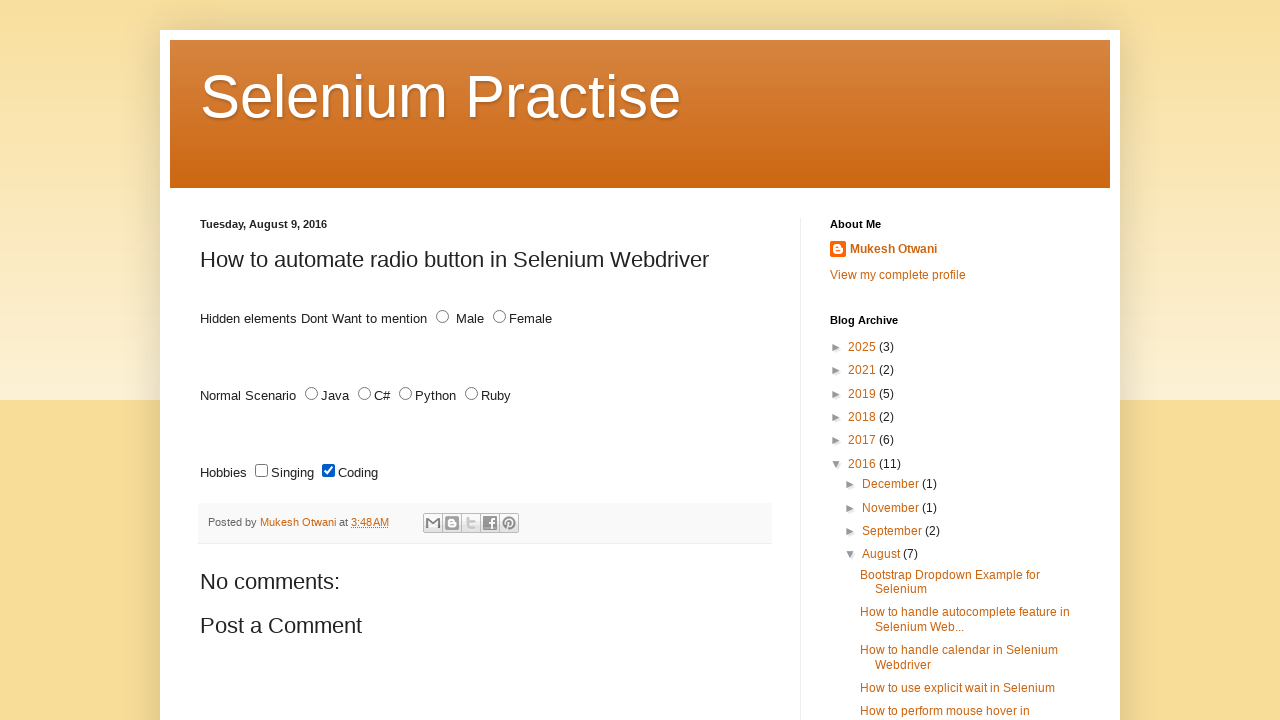